Tests various alert types on a demo page including simple alerts, delayed alerts, confirm alerts, and prompt alerts with text input

Starting URL: https://demoqa.com/alerts

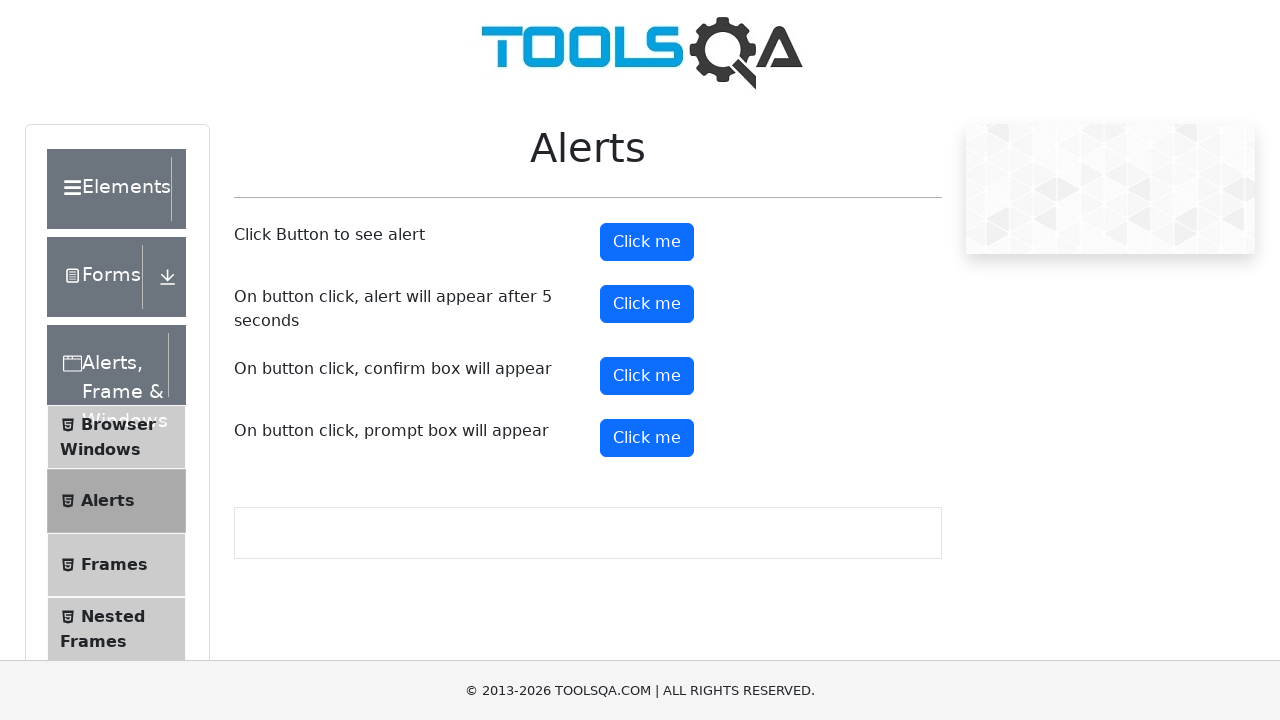

Scrolled up by 1000 pixels to view Modal Dialogs section
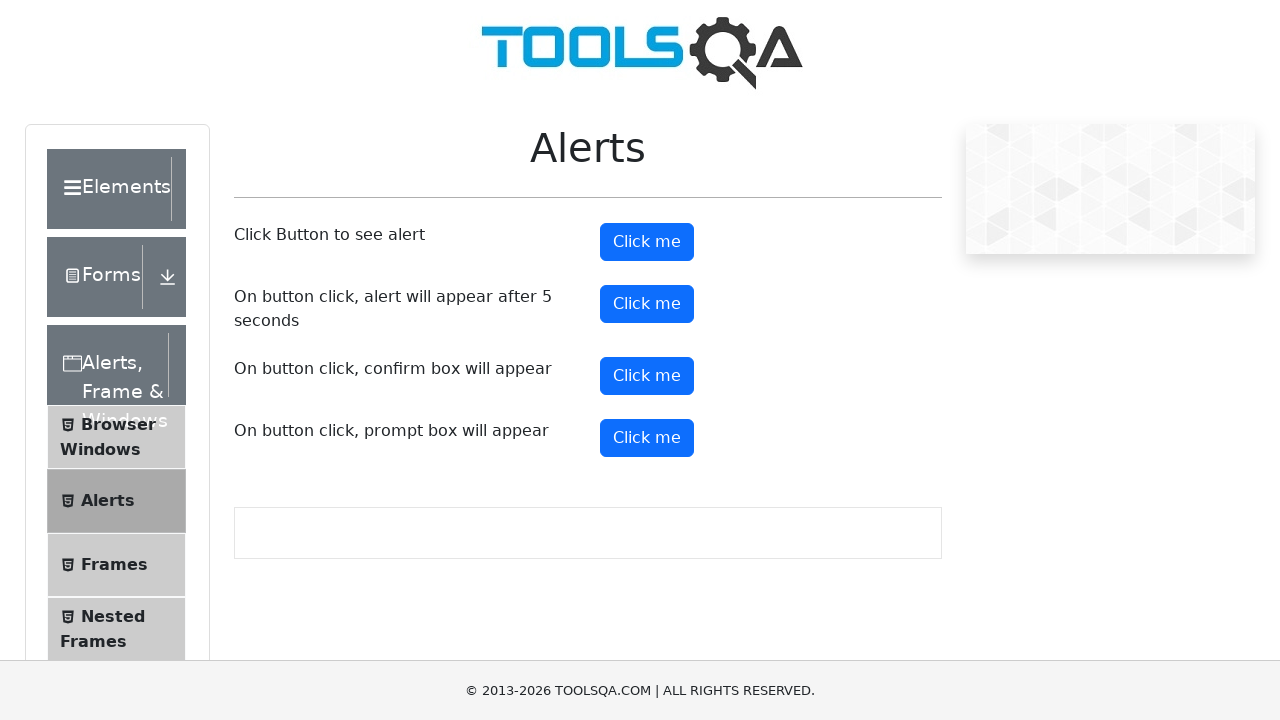

Clicked the 4th 'Click me' button to trigger prompt alert at (647, 438) on (//button[text()='Click me'])[4]
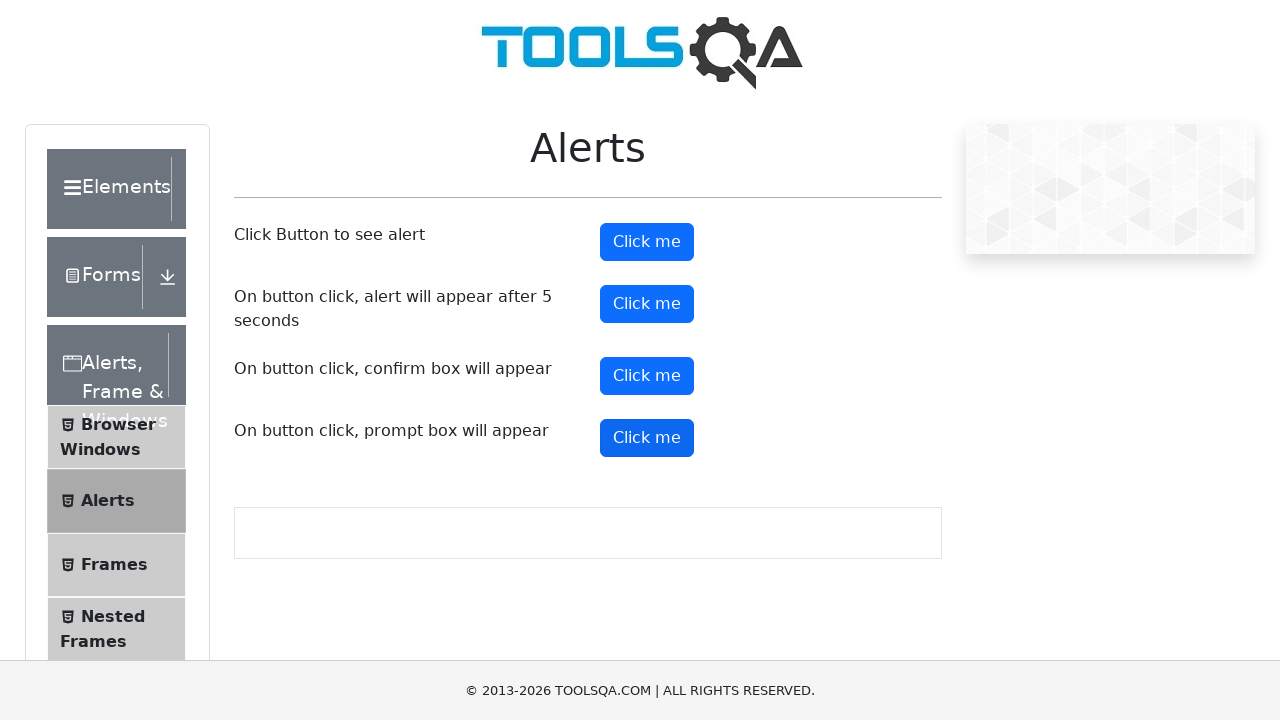

Set up dialog handler to accept prompt with text 'Gopi Krishna'
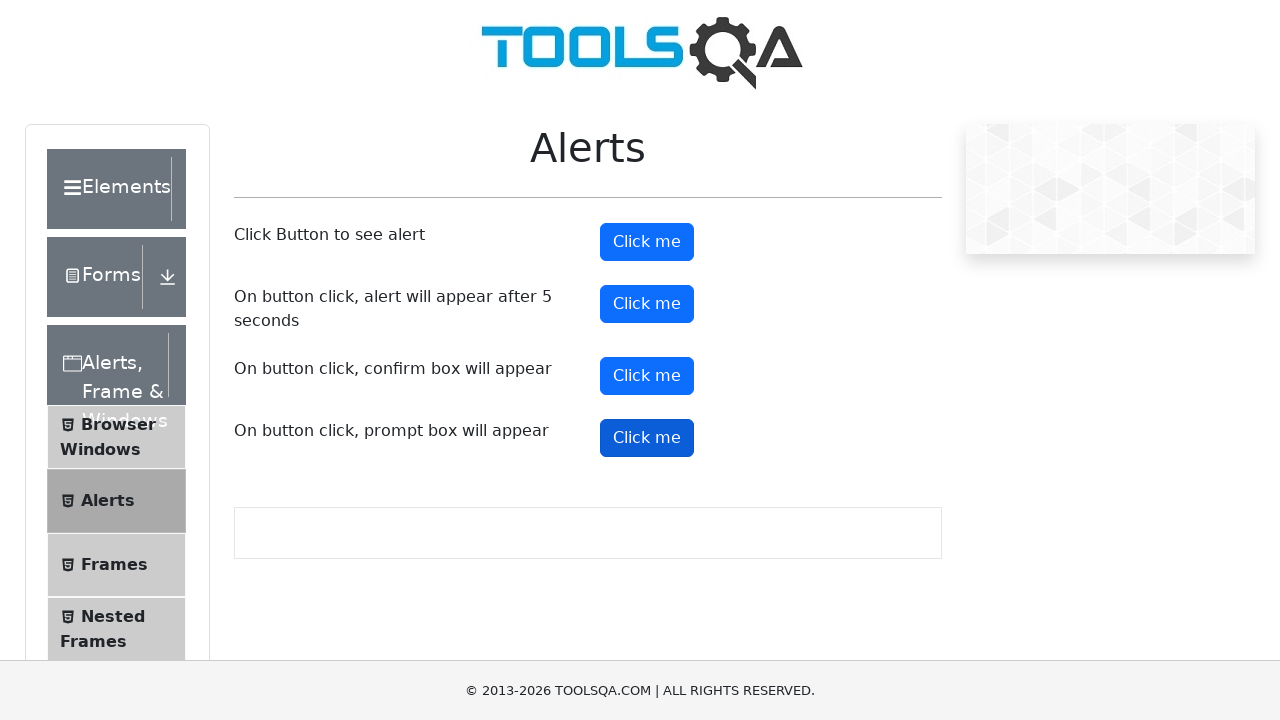

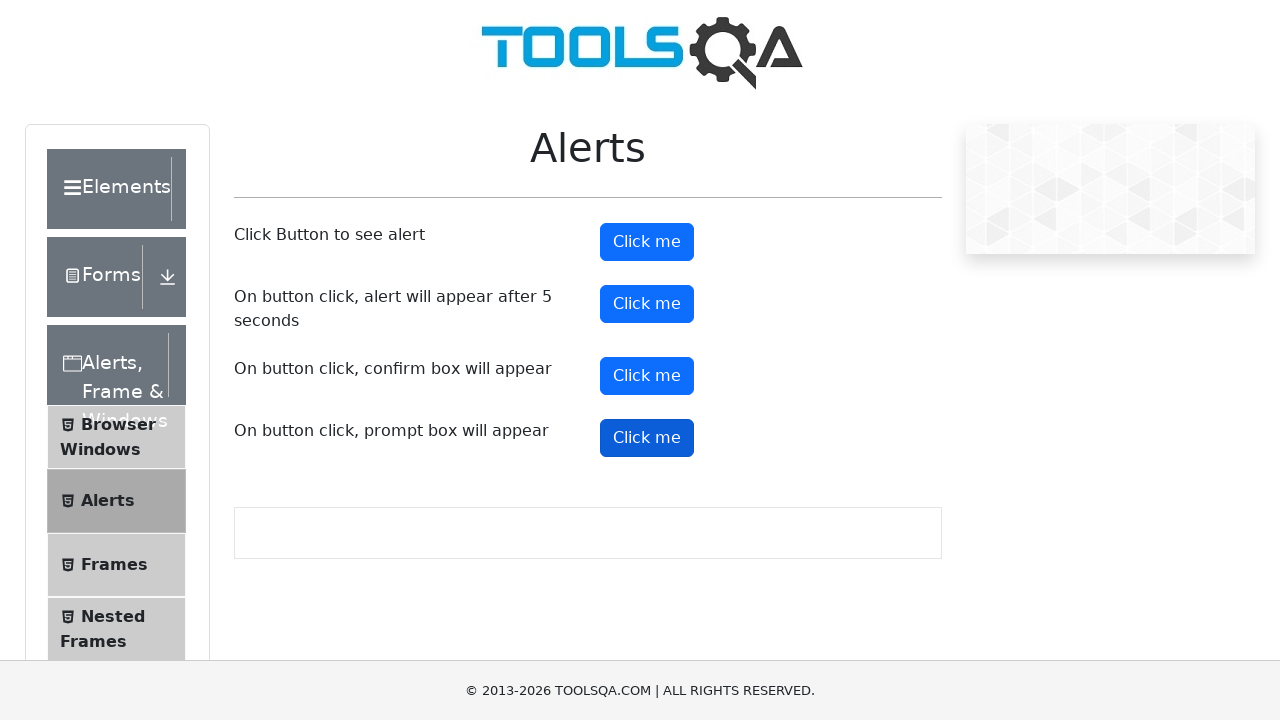